Tests clicking an element that becomes visible after 5 seconds

Starting URL: https://demoqa.com/dynamic-properties

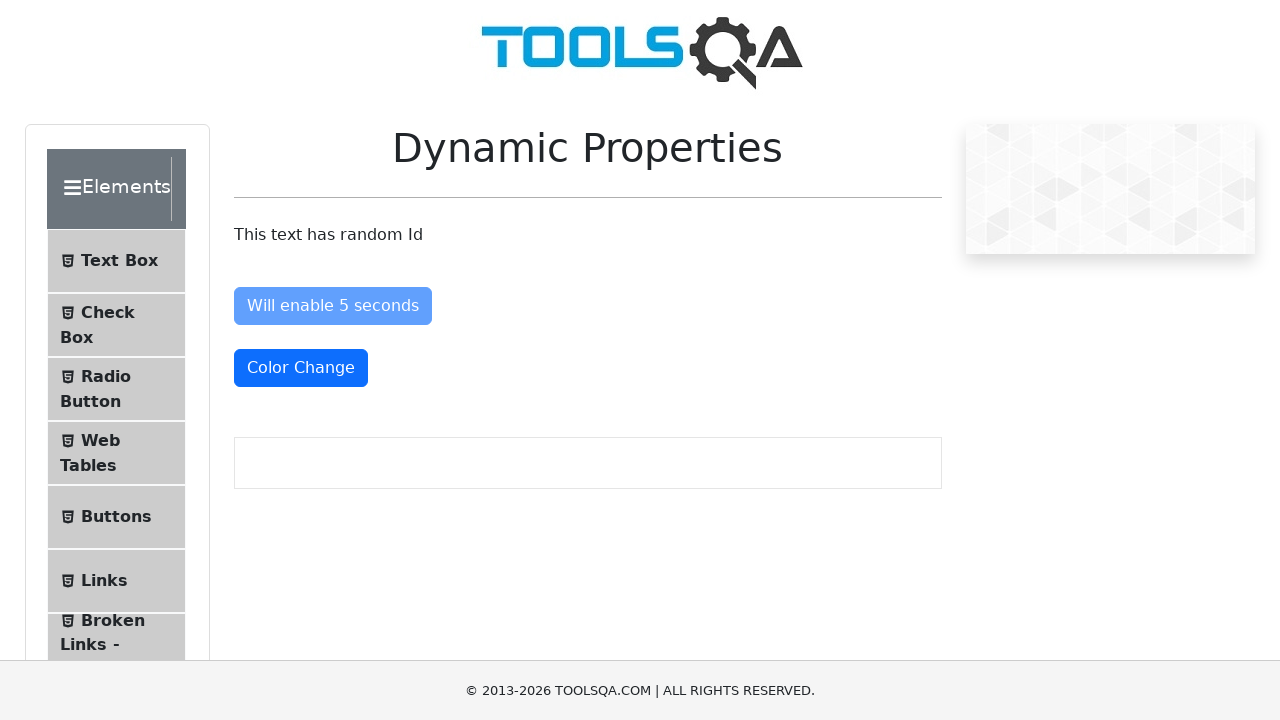

Navigated to https://demoqa.com/dynamic-properties
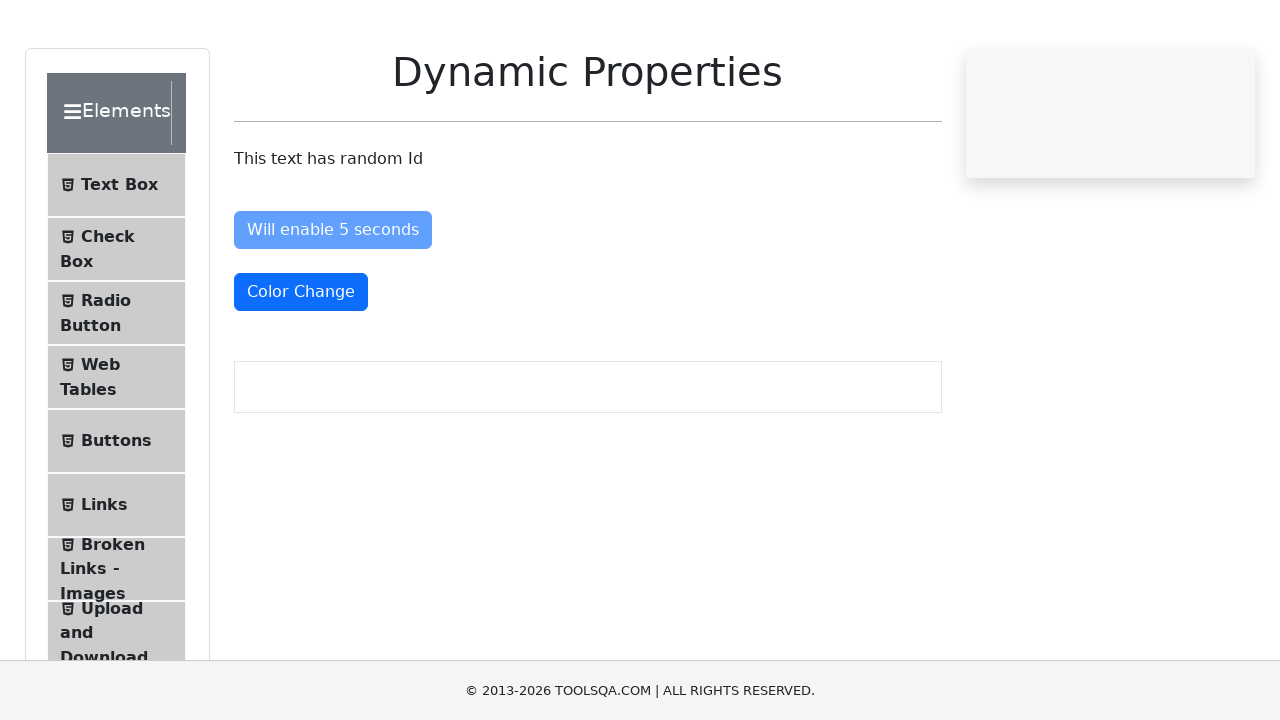

Element #visibleAfter became visible after 5 seconds
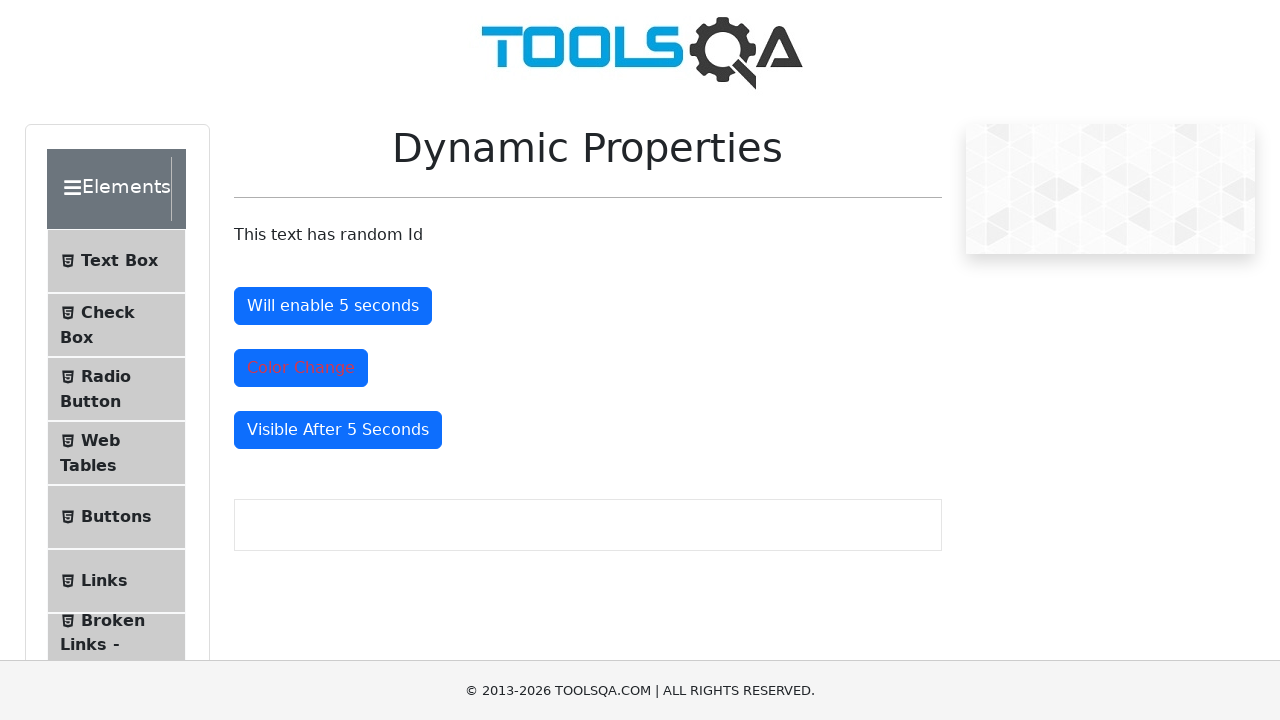

Clicked the #visibleAfter element at (338, 430) on #visibleAfter
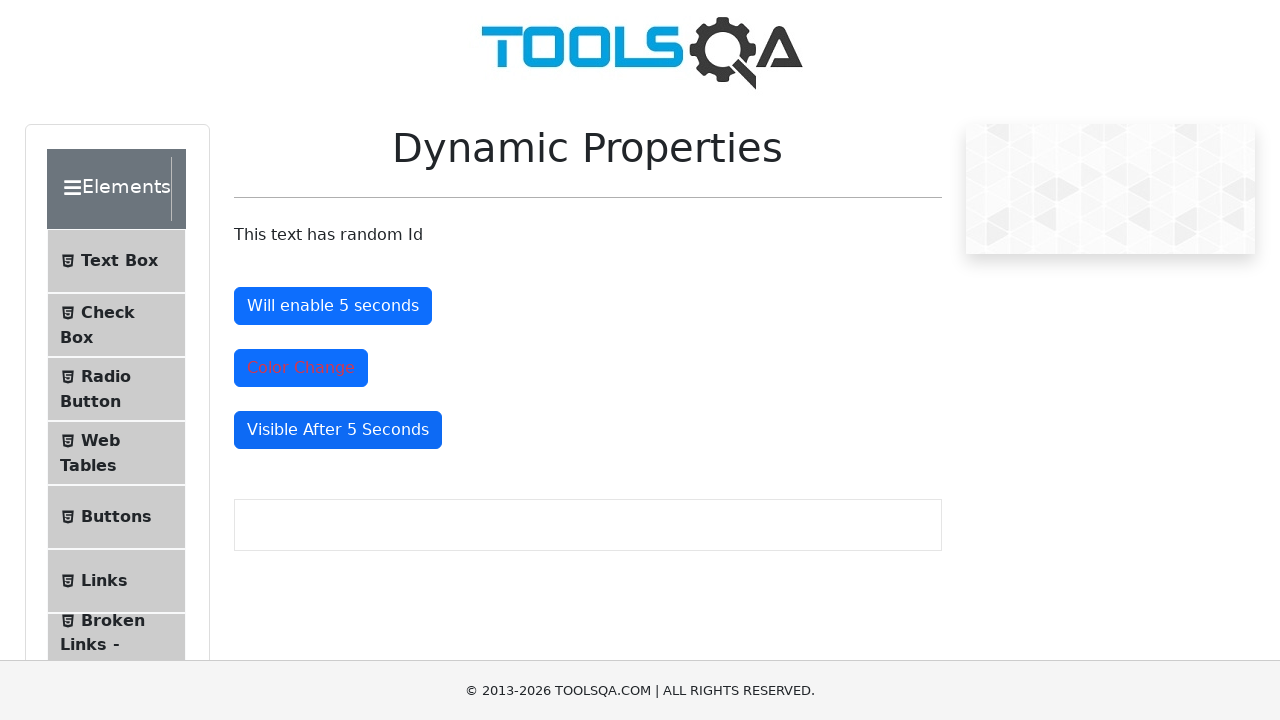

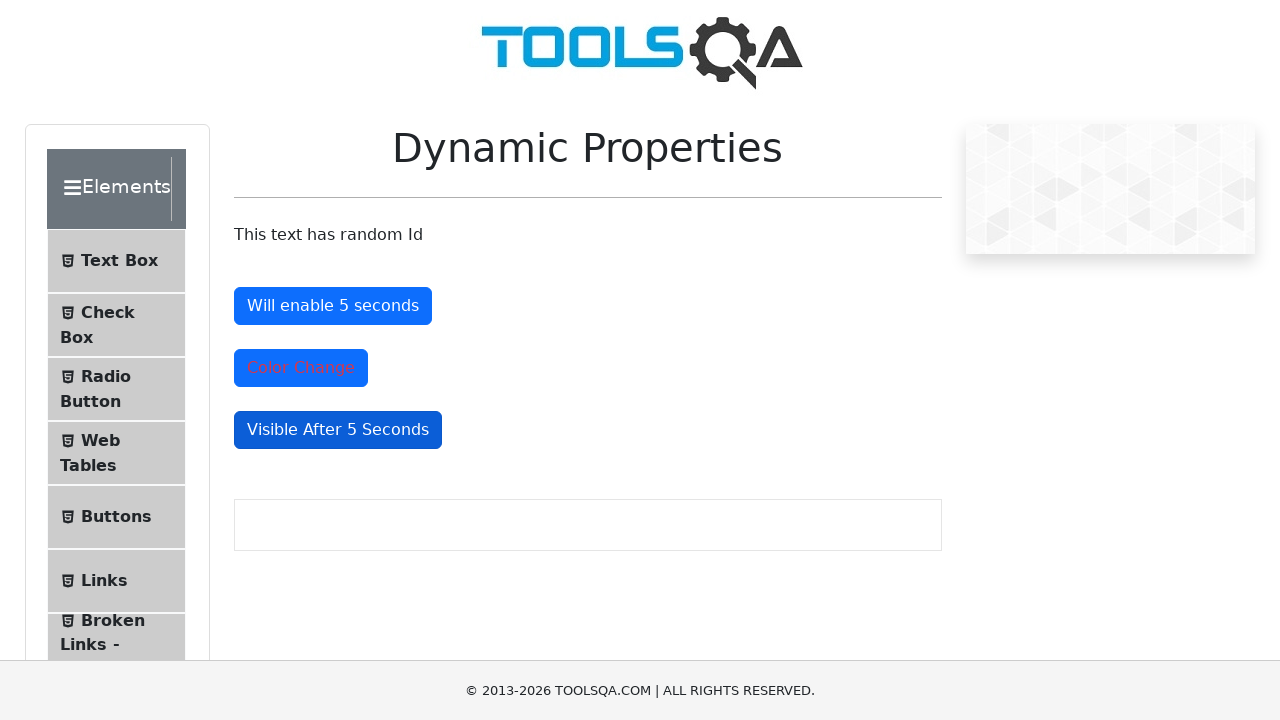